Tests switching between multiple browser windows by clicking a link that opens a new window, then switching between the original and new windows and verifying the page titles.

Starting URL: http://the-internet.herokuapp.com/windows

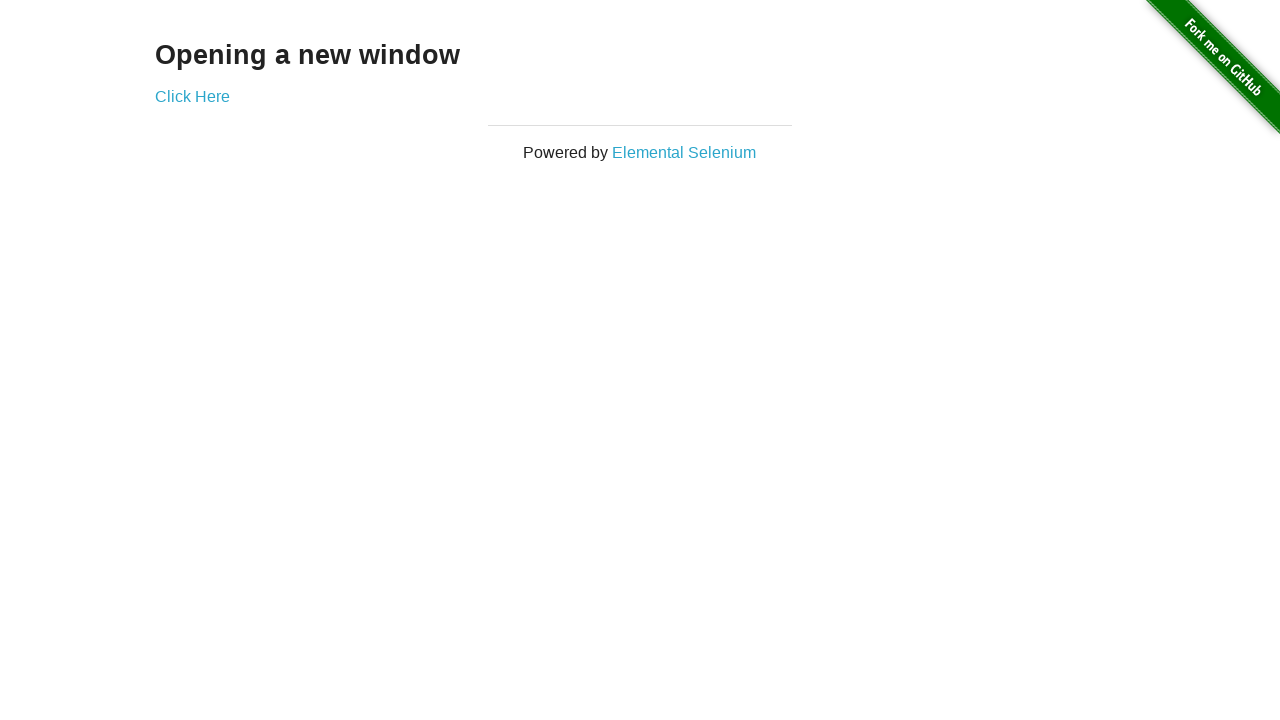

Clicked link to open new window at (192, 96) on .example a
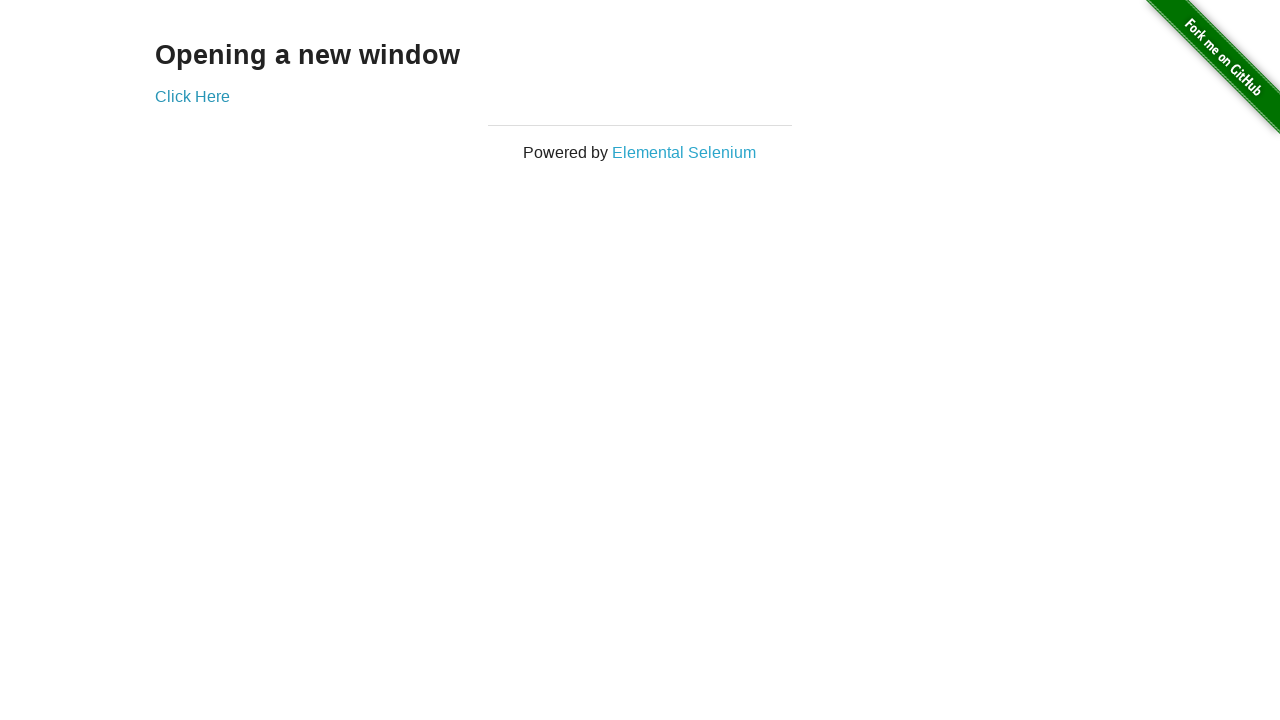

Captured new window page object
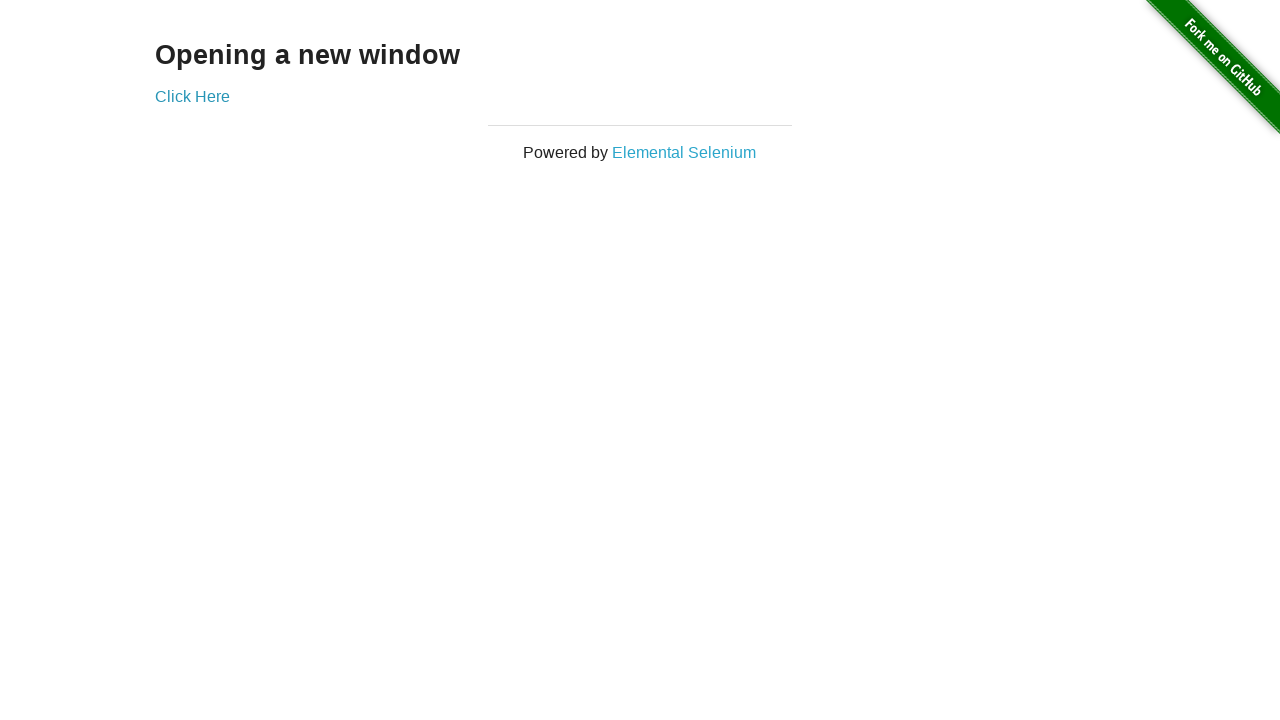

Verified original window title is not 'New Window'
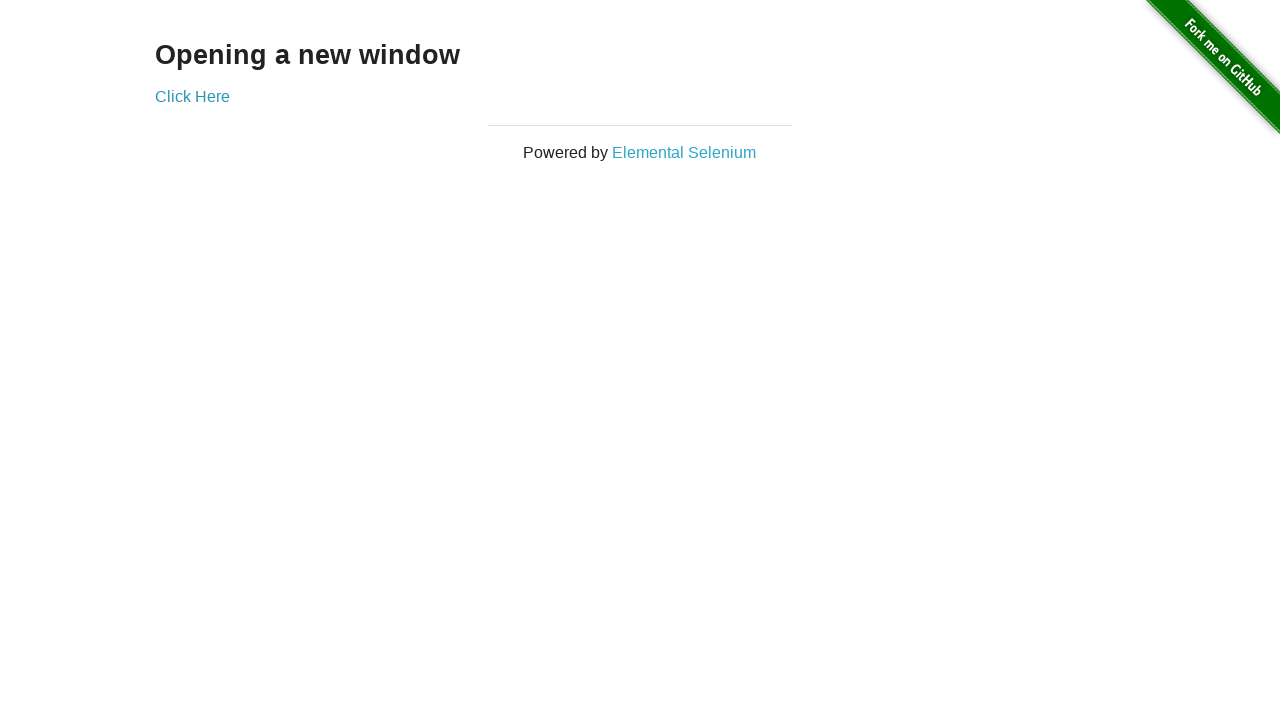

New window page loaded completely
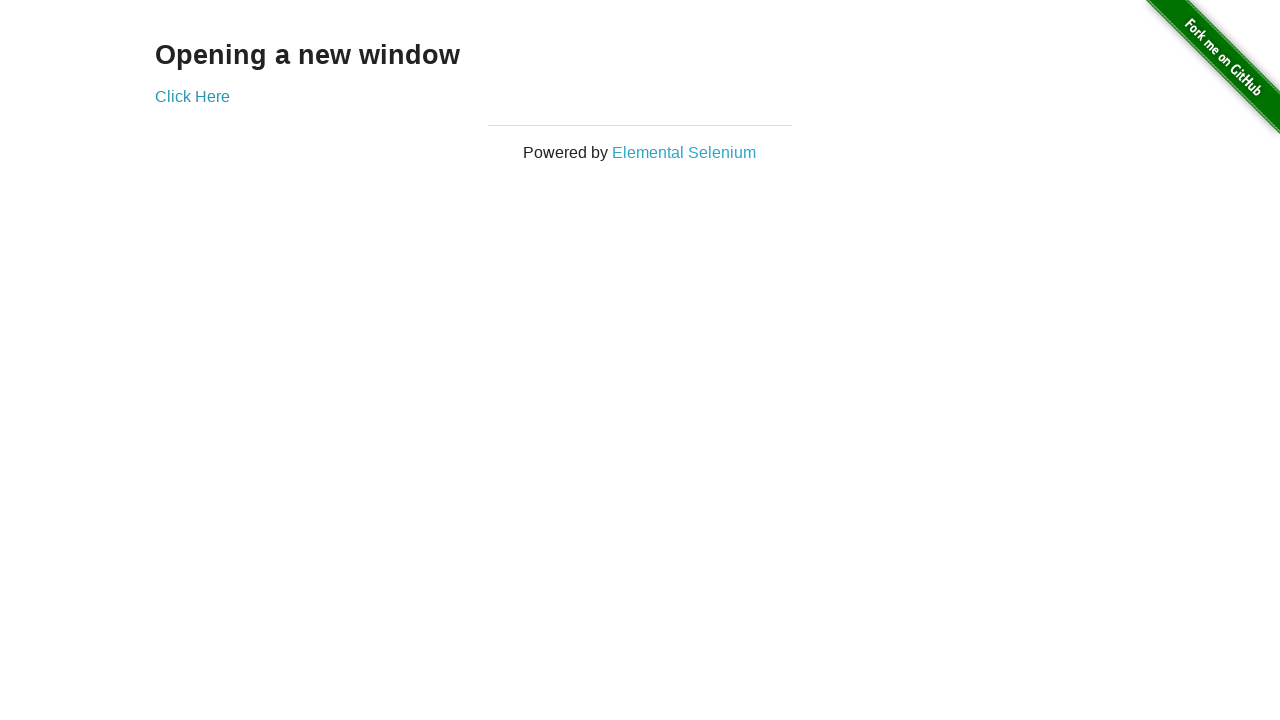

Verified new window title is 'New Window'
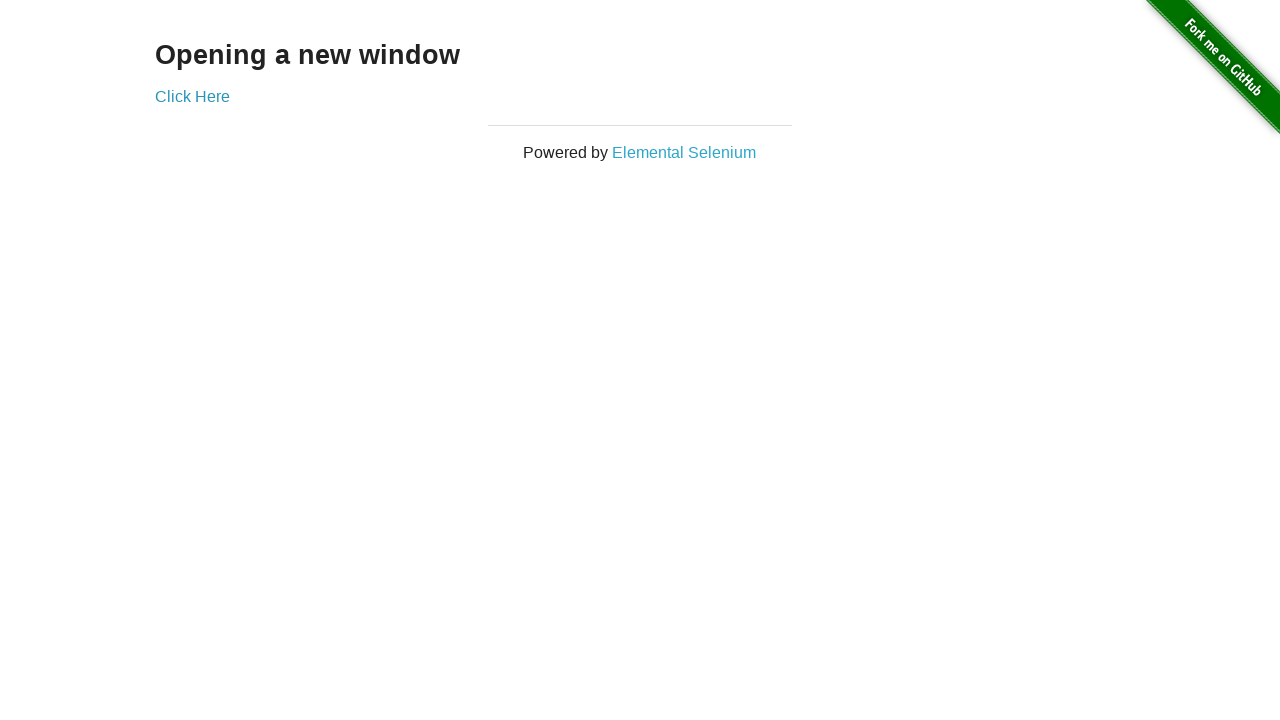

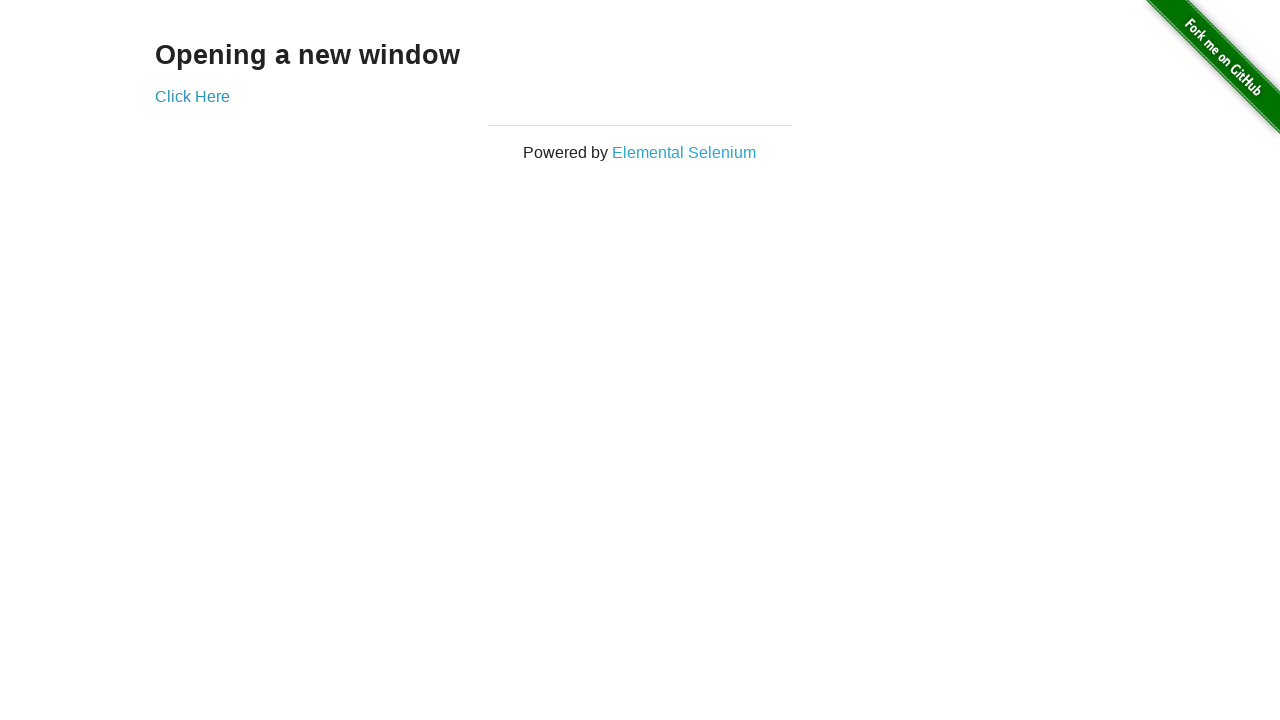